Tests JavaScript prompt alert functionality by triggering a prompt, entering text, and accepting it

Starting URL: https://the-internet.herokuapp.com/javascript_alerts

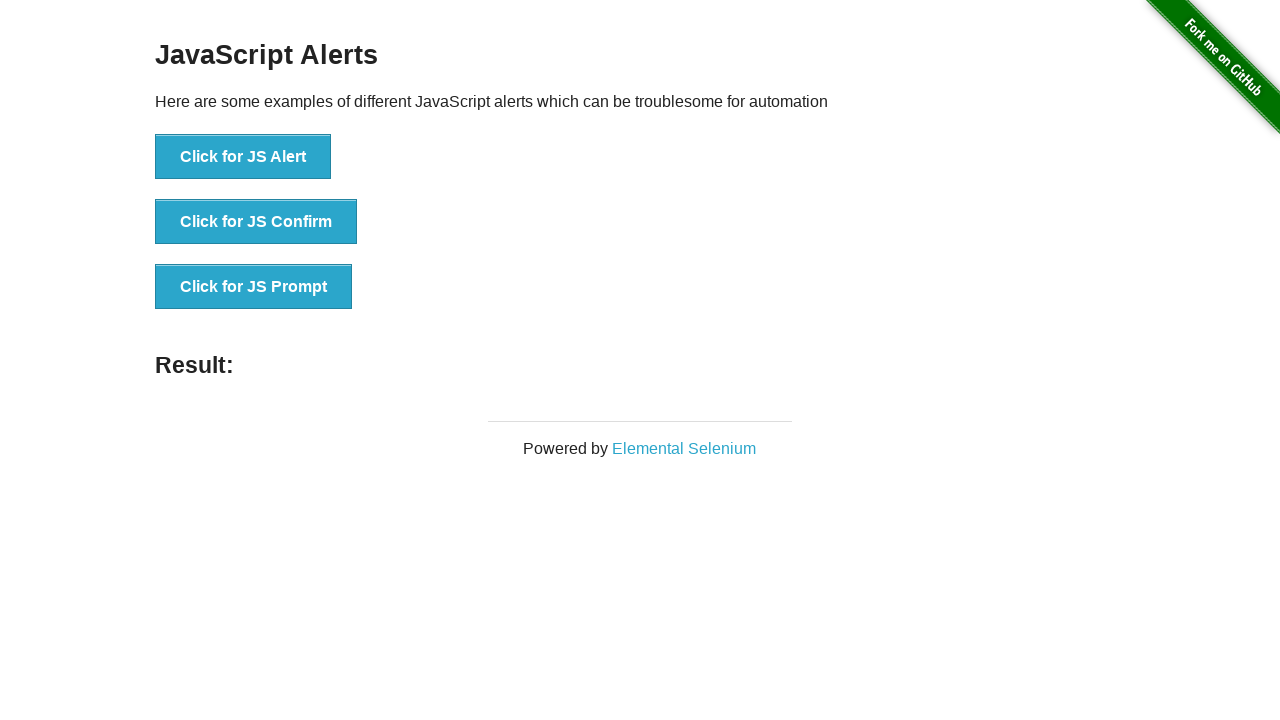

Clicked 'Click for JS Prompt' button to trigger JavaScript prompt alert at (254, 287) on xpath=//button[text()='Click for JS Prompt']
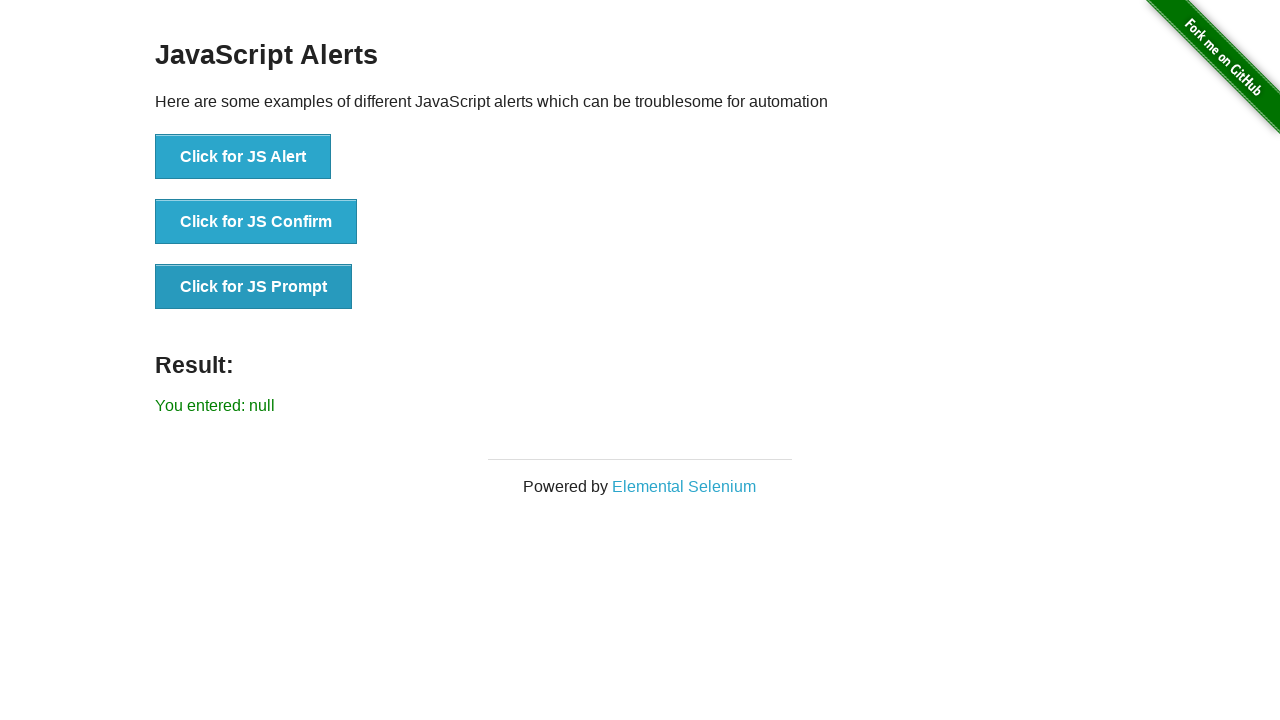

Set up dialog handler to accept prompt with text 'hi everyone'
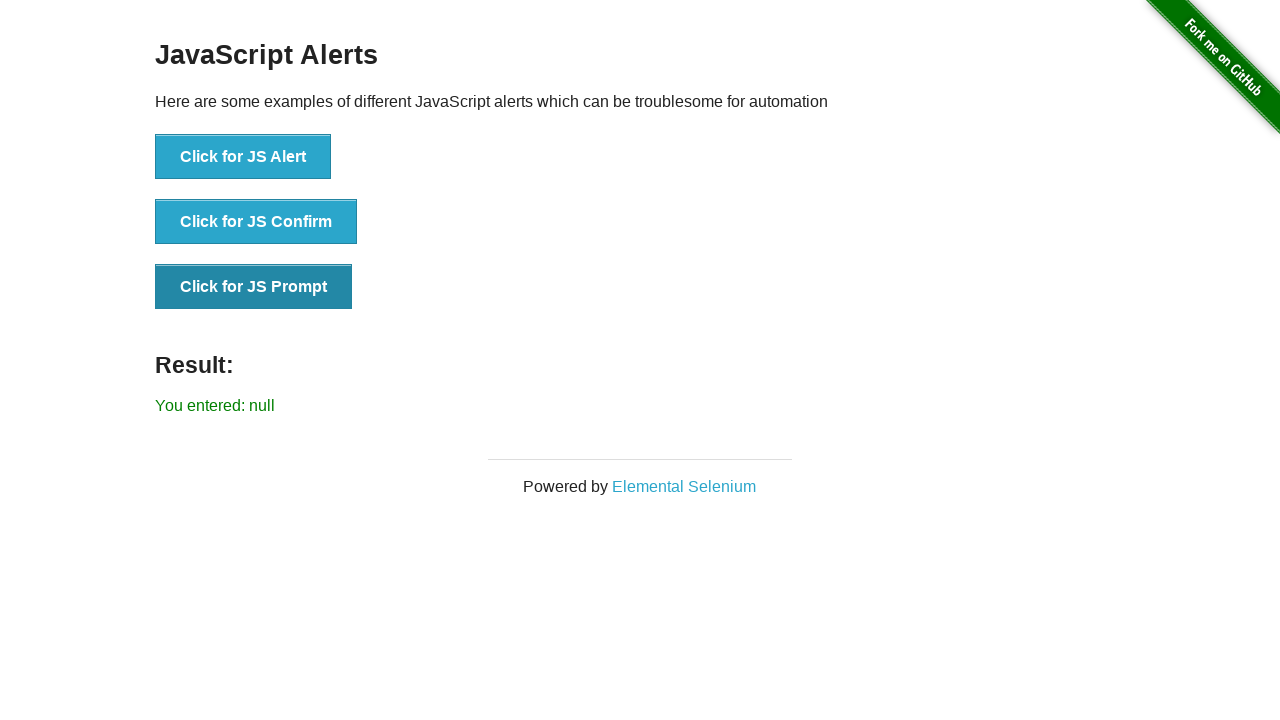

Clicked 'Click for JS Prompt' button again to trigger prompt with handler ready at (254, 287) on xpath=//button[text()='Click for JS Prompt']
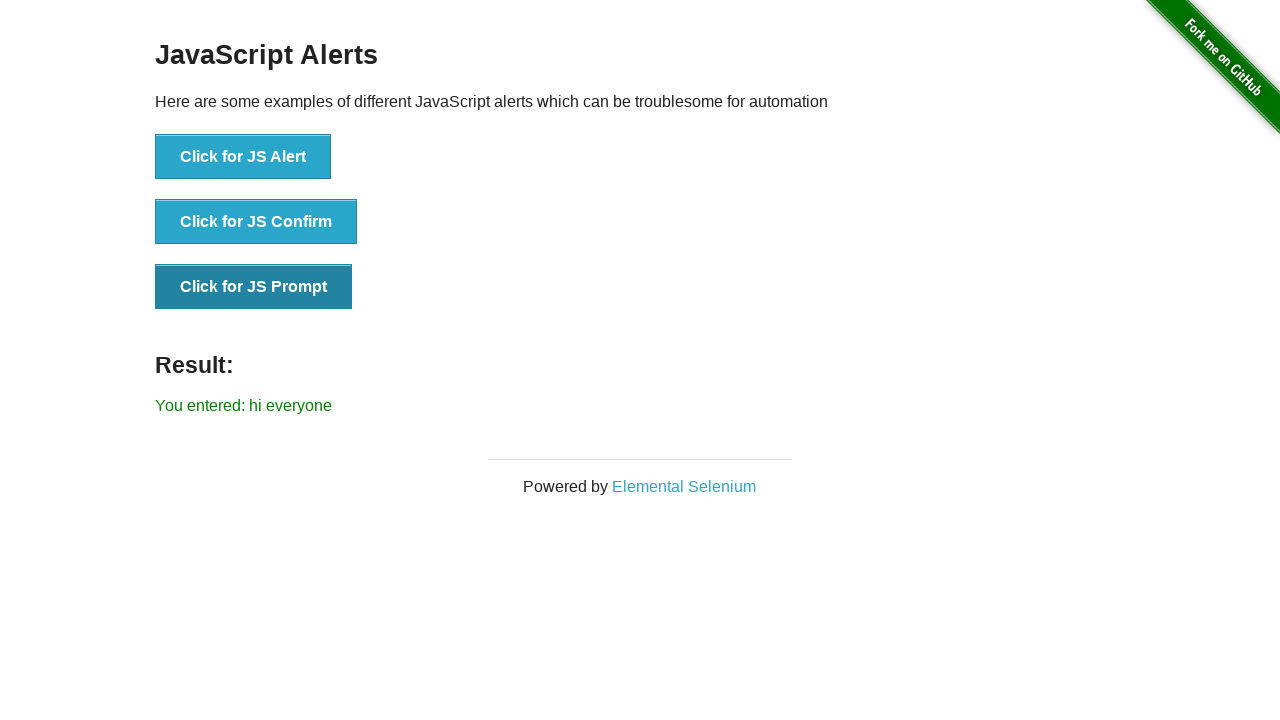

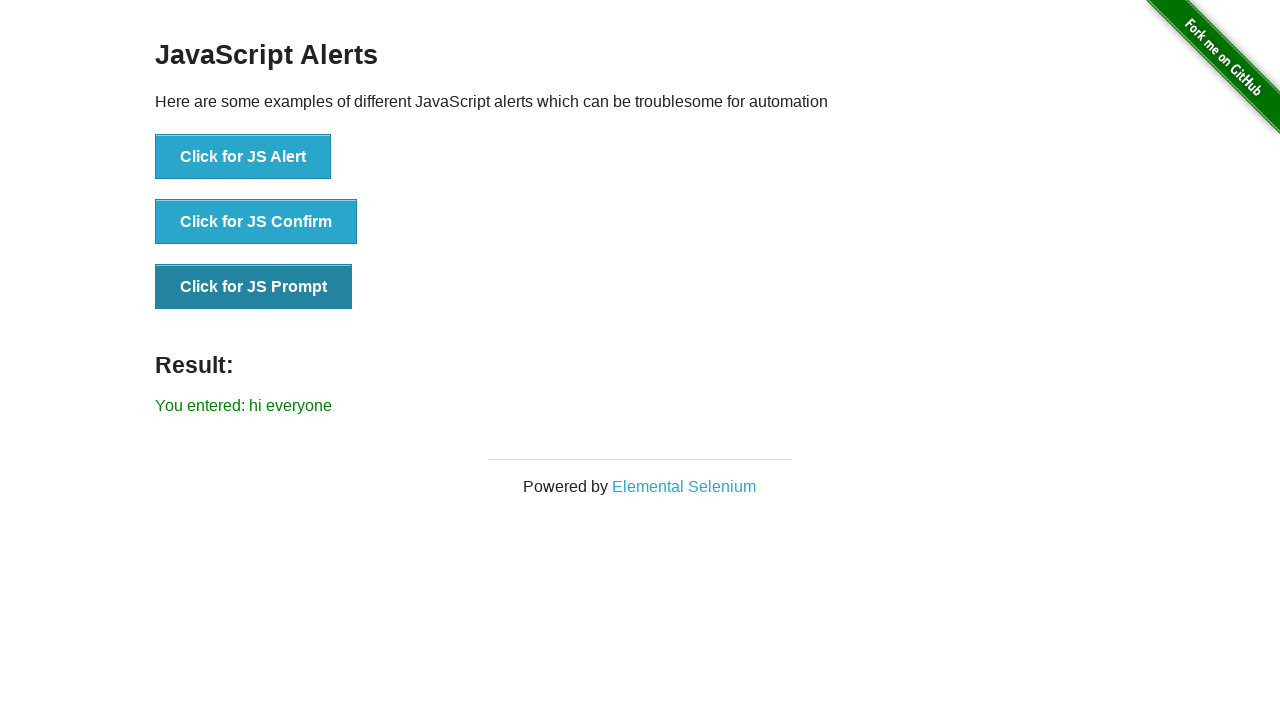